Tests a pizzeria bonus program registration form by filling in a username and phone number, then submitting the form.

Starting URL: https://pizzeria.skillbox.cc/bonus/

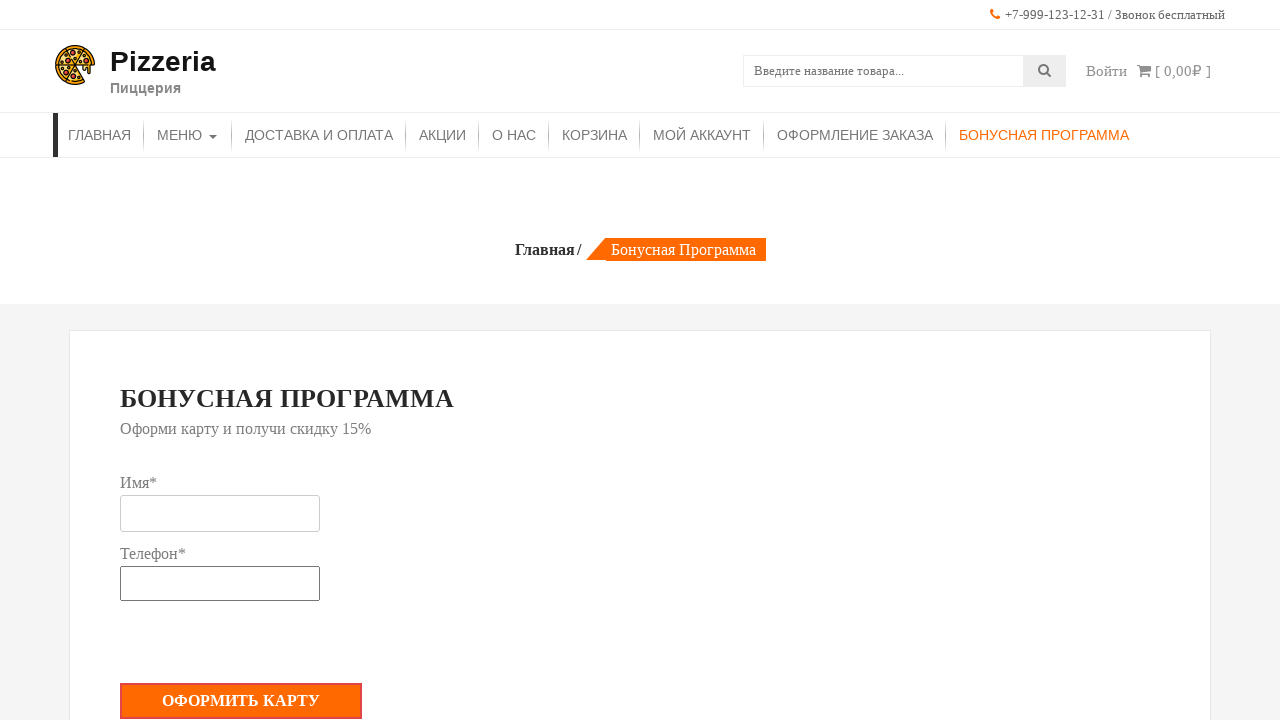

Waited for bonus registration form to load
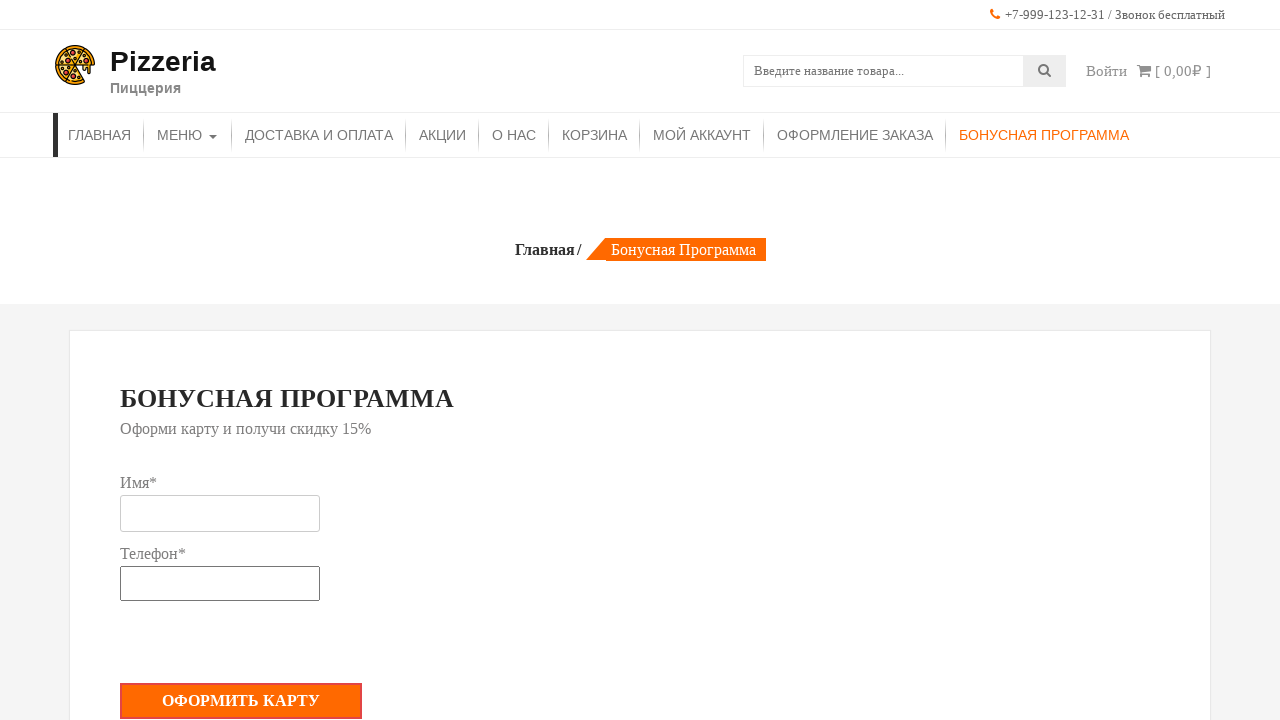

Filled username field with 'Иванов' on #bonus_username
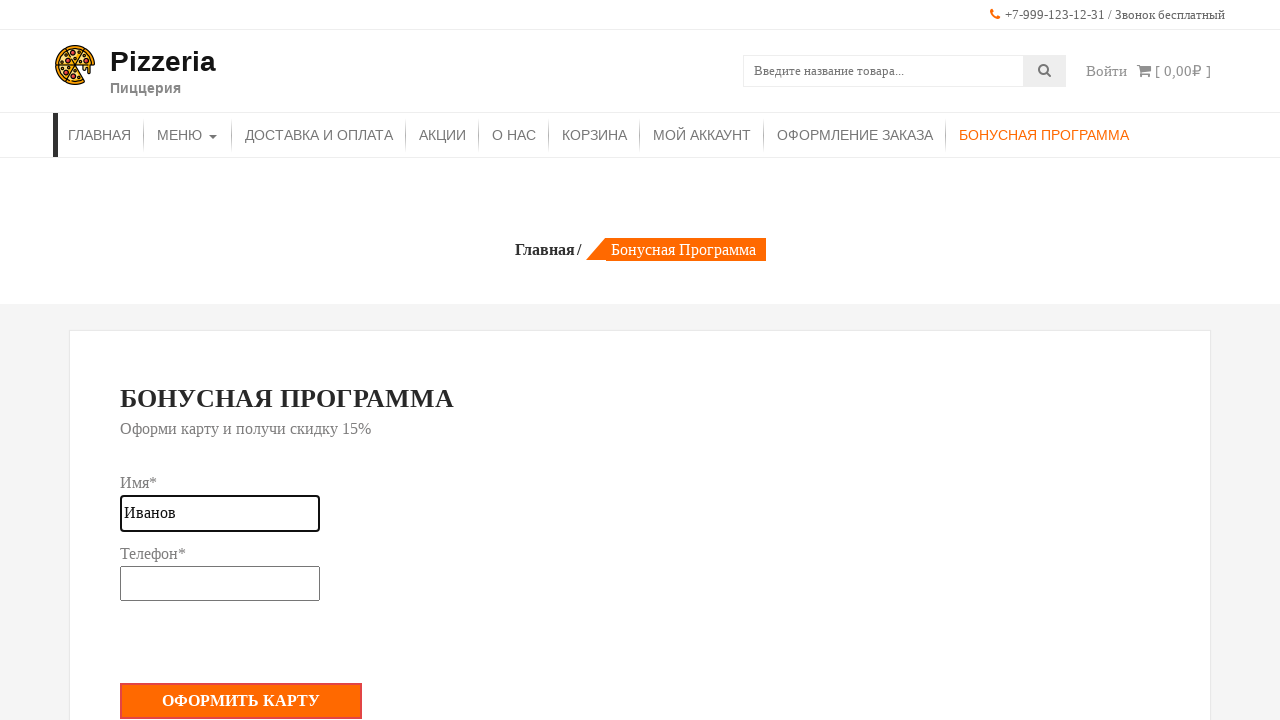

Filled phone number field with '+79971234567' on #bonus_phone
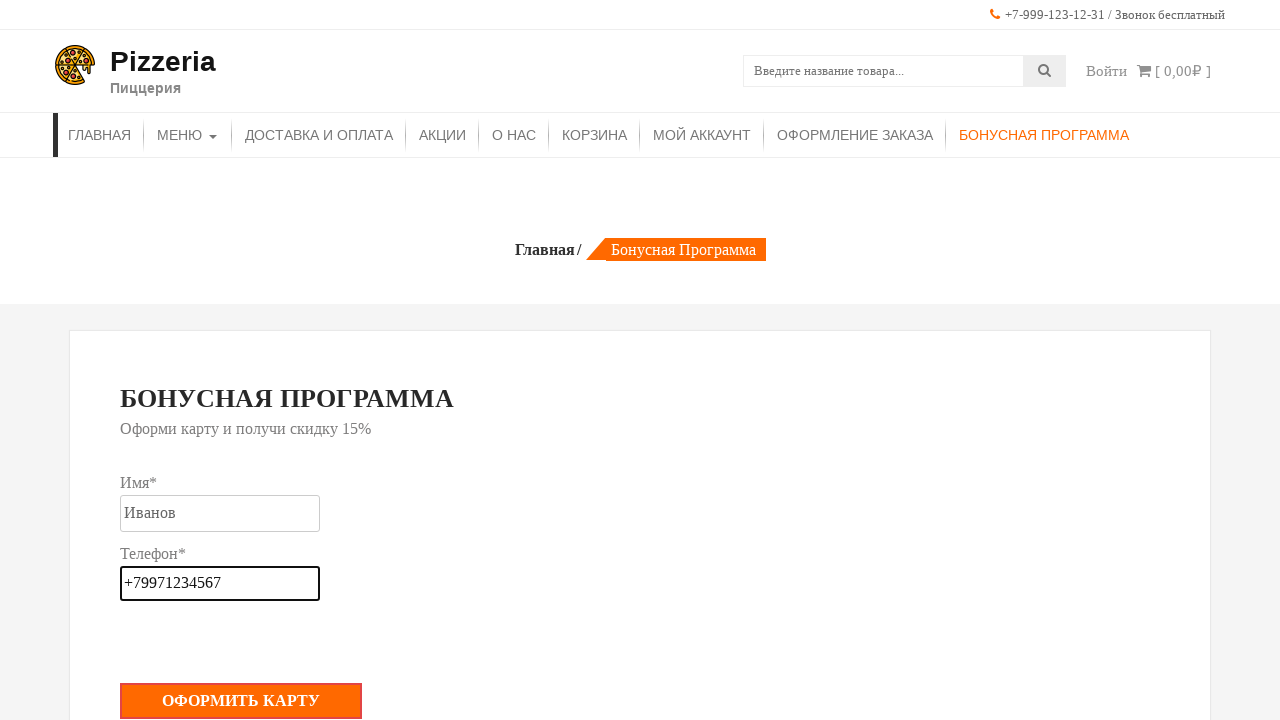

Clicked submit button to register for bonus program at (241, 701) on [style*='cursor:pointer']
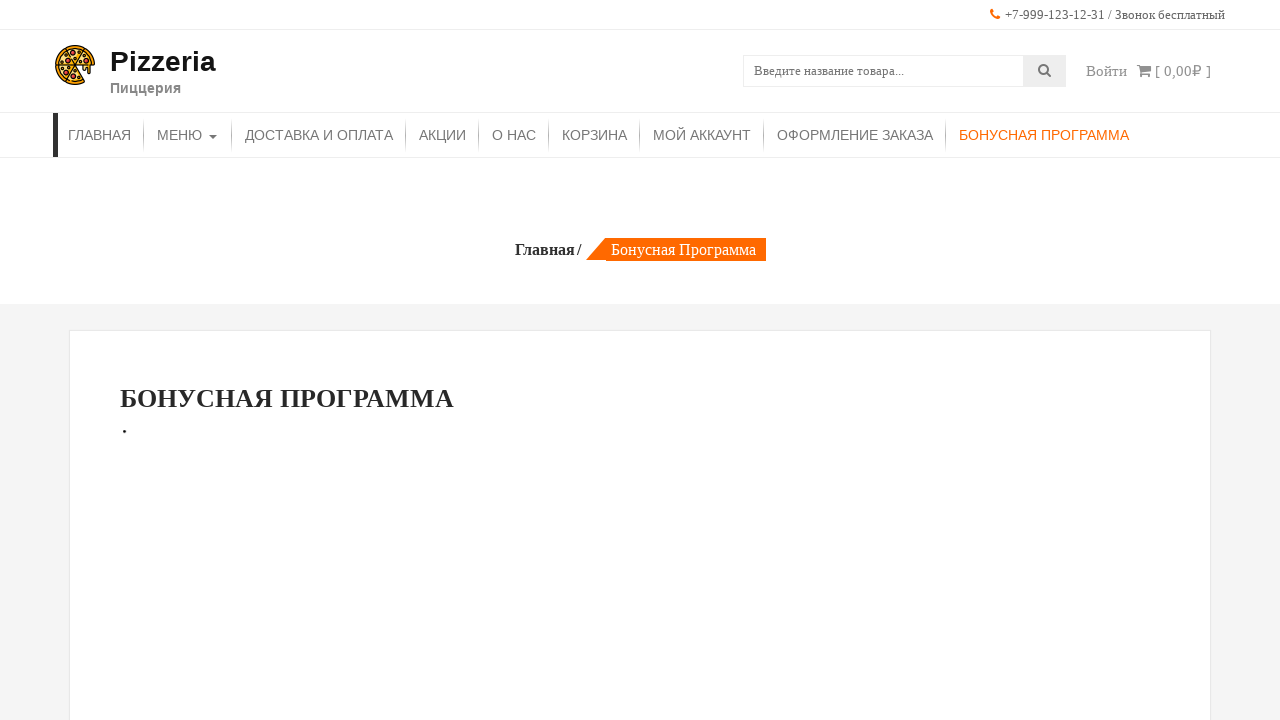

Waited 2 seconds for form submission to complete
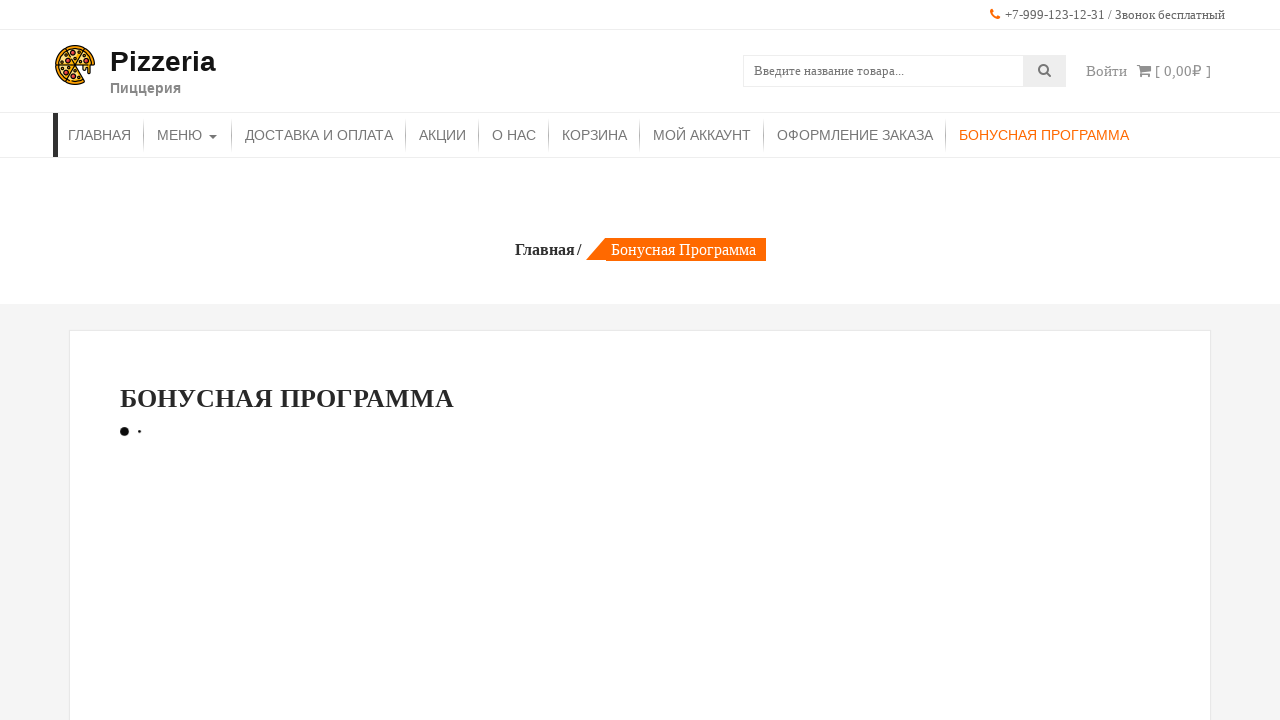

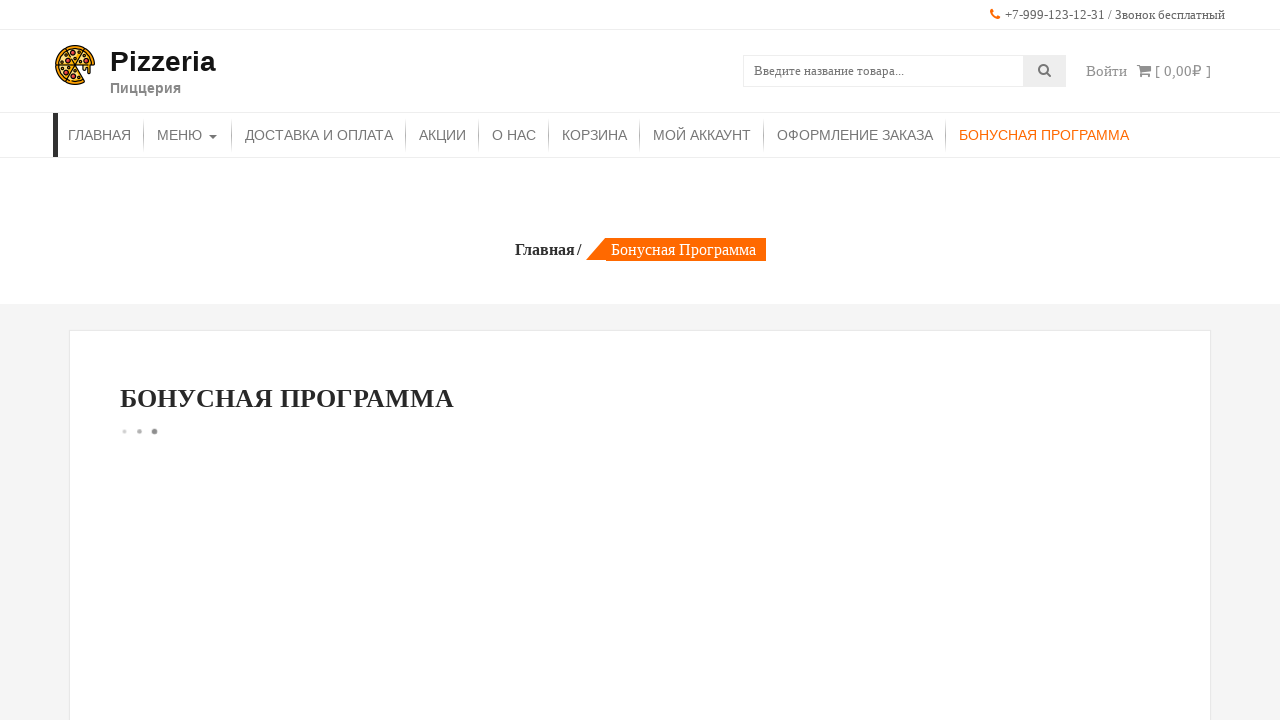